Tests hover functionality by moving mouse over different user images to reveal text overlays

Starting URL: https://the-internet.herokuapp.com/hovers

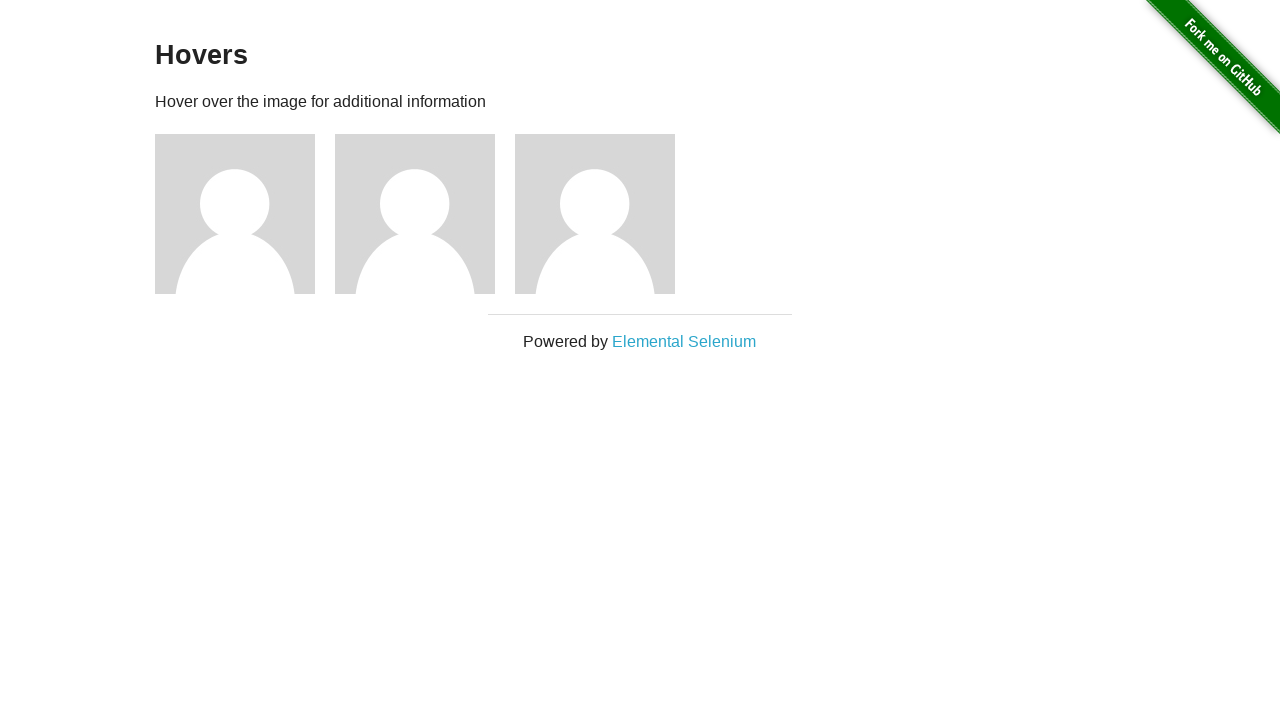

Located first user image element
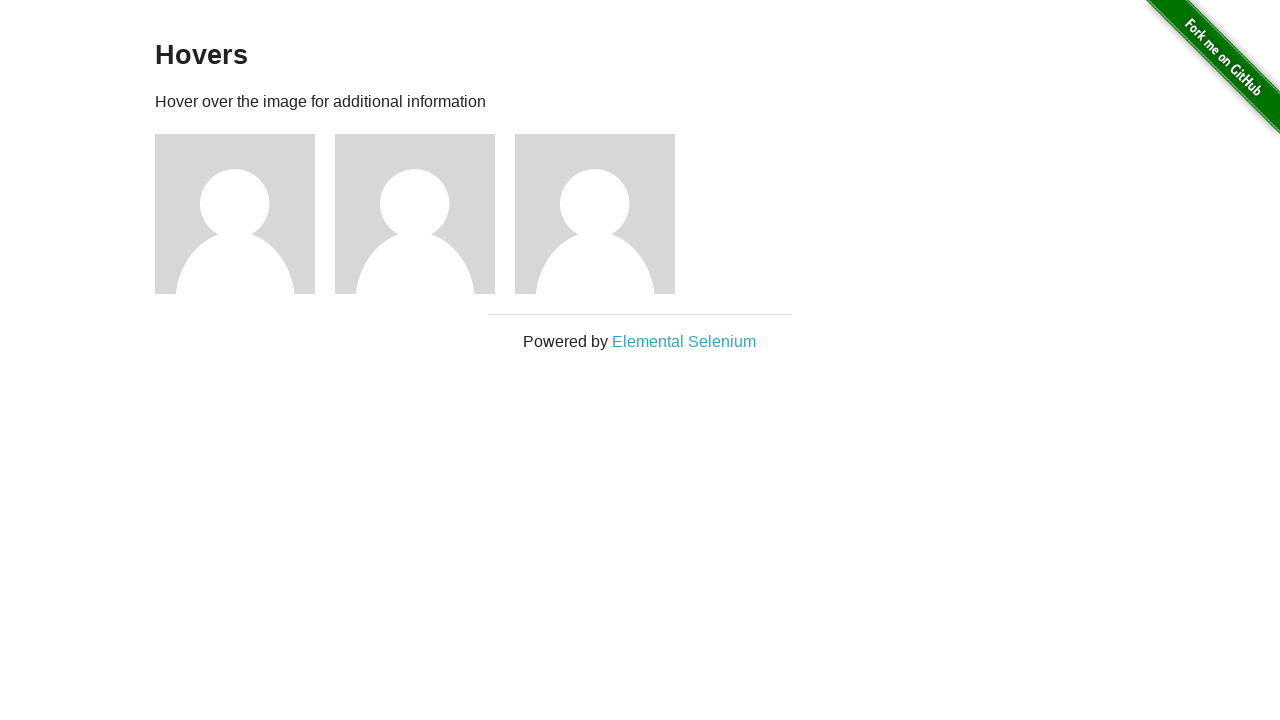

Located second user image element
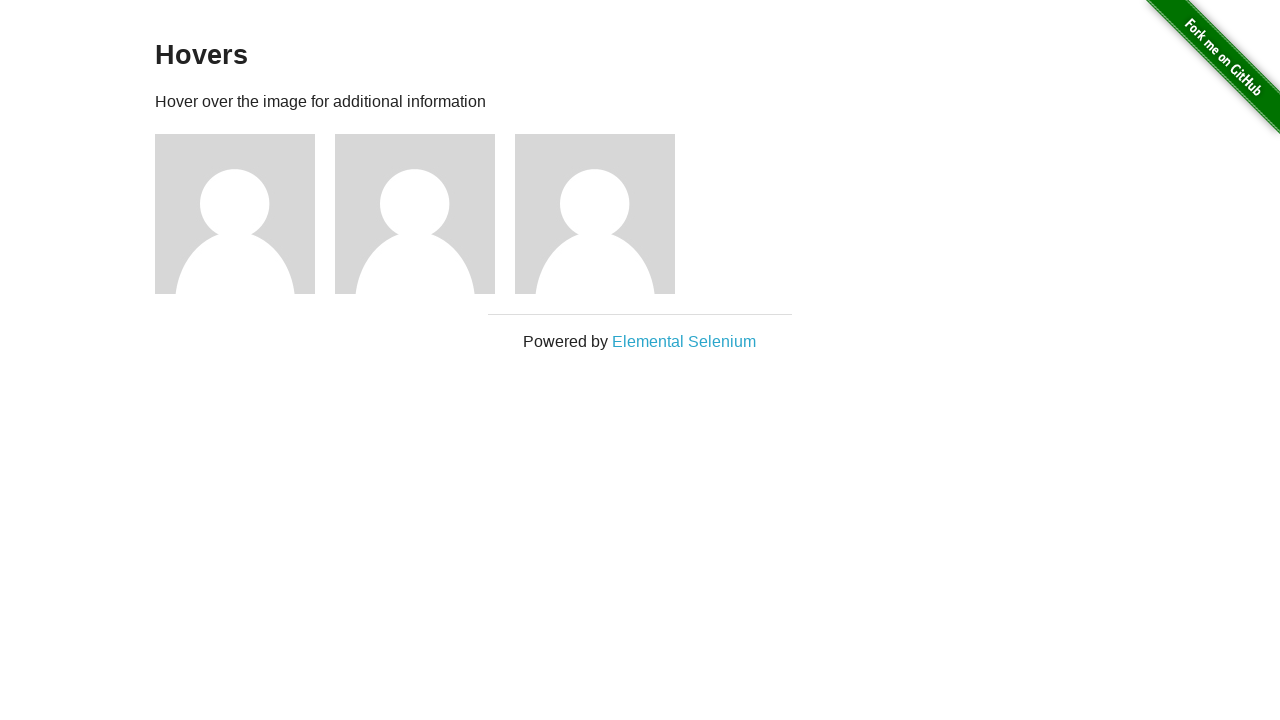

Located third user image element
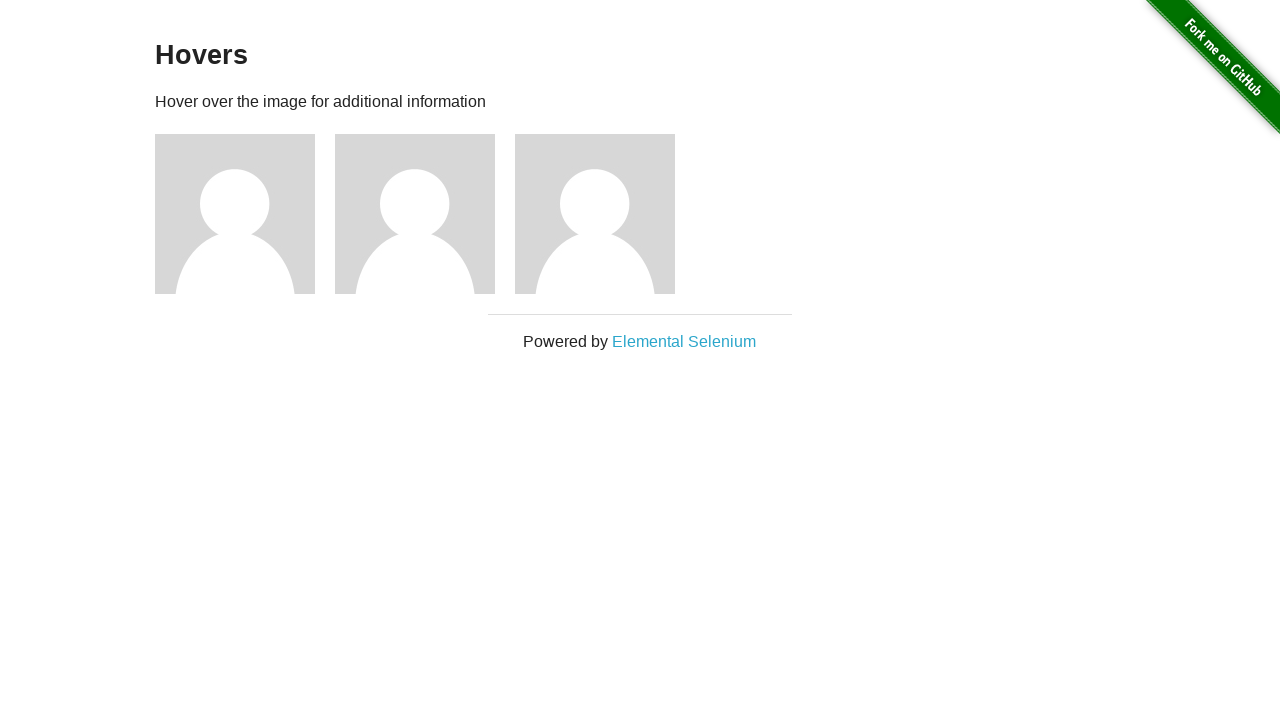

Hovered over first user image to reveal overlay at (245, 214) on (//div[@class='figure'])[1]
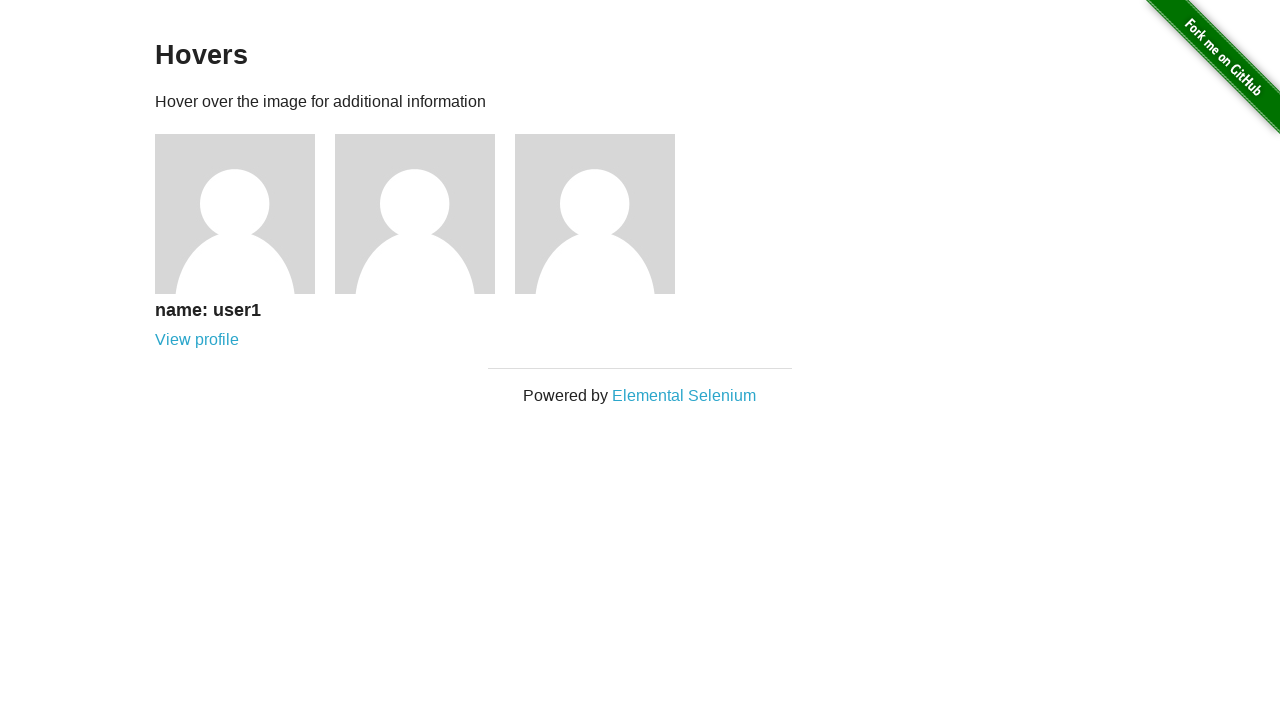

Verified user1 text overlay is visible
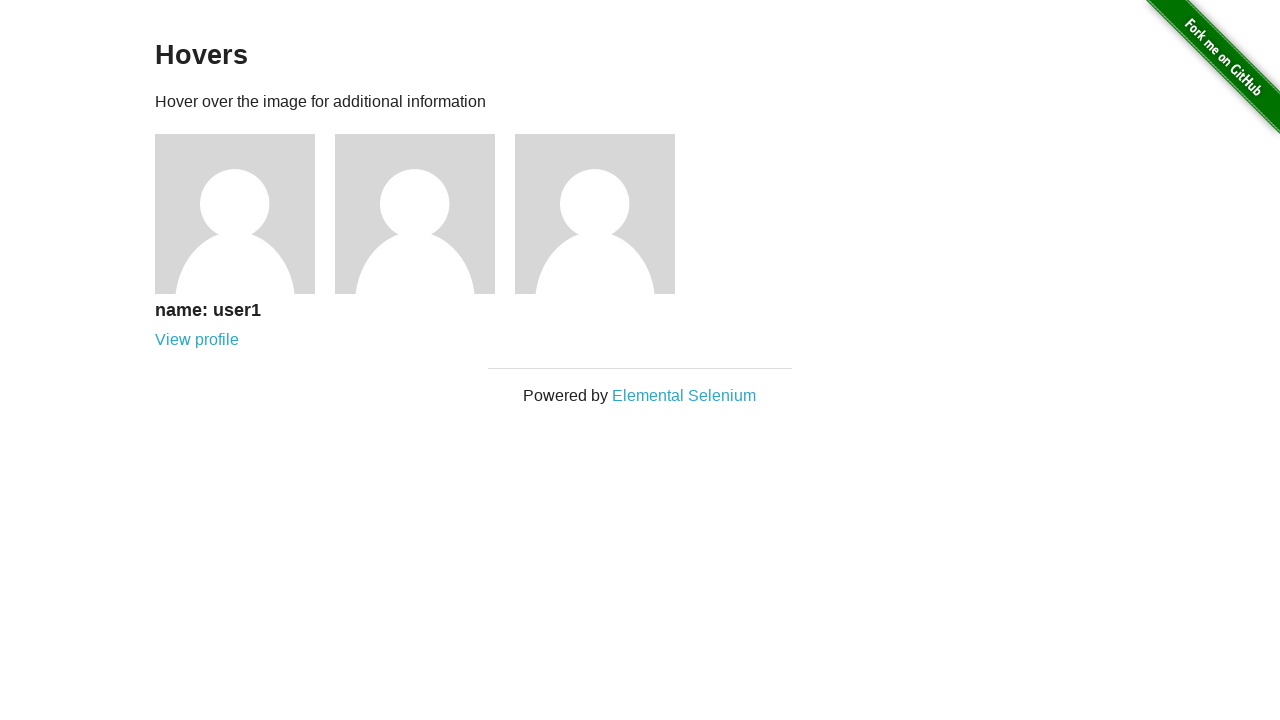

Hovered over second user image to reveal overlay at (425, 214) on (//div[@class='figure'])[2]
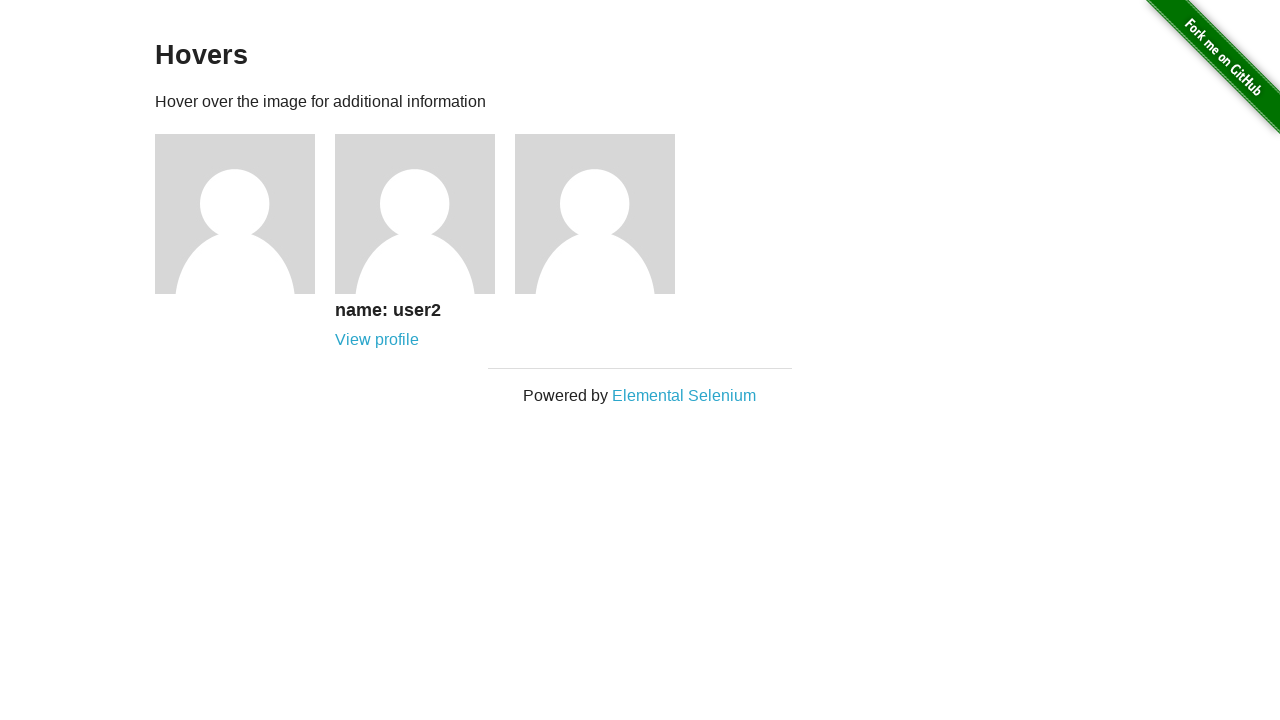

Verified user2 text overlay is visible
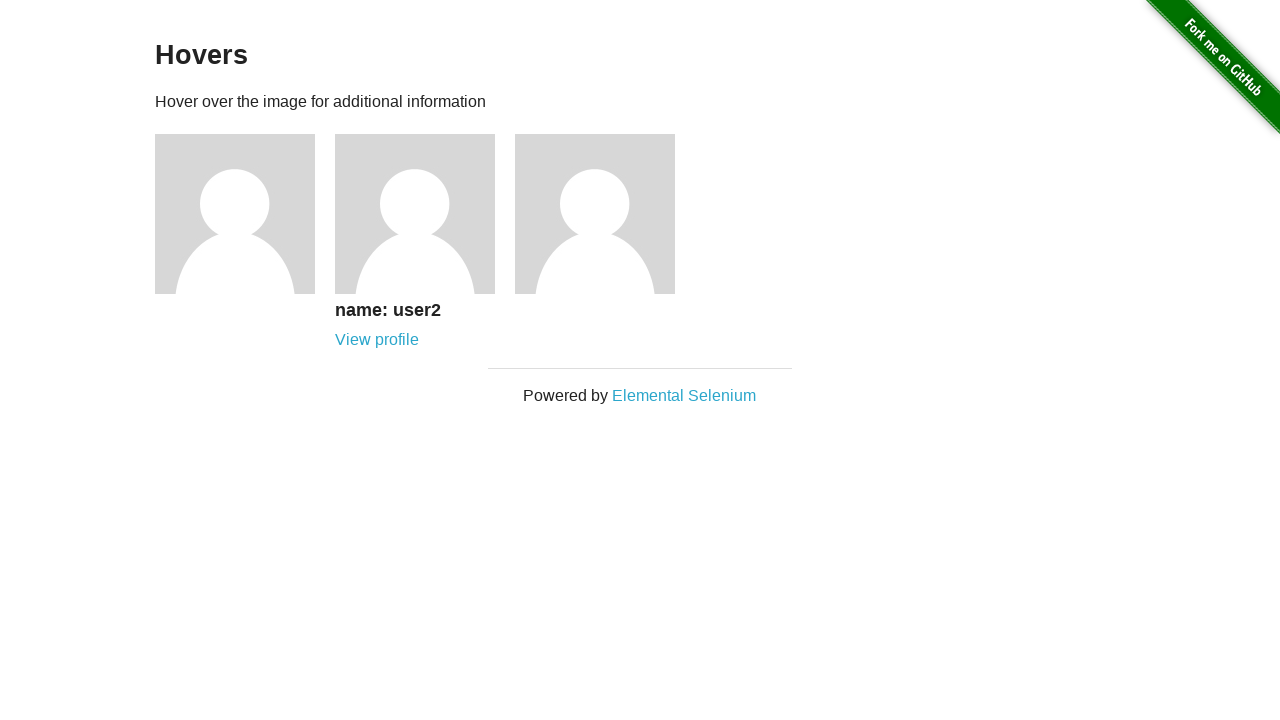

Hovered over third user image to reveal overlay at (605, 214) on (//div[@class='figure'])[3]
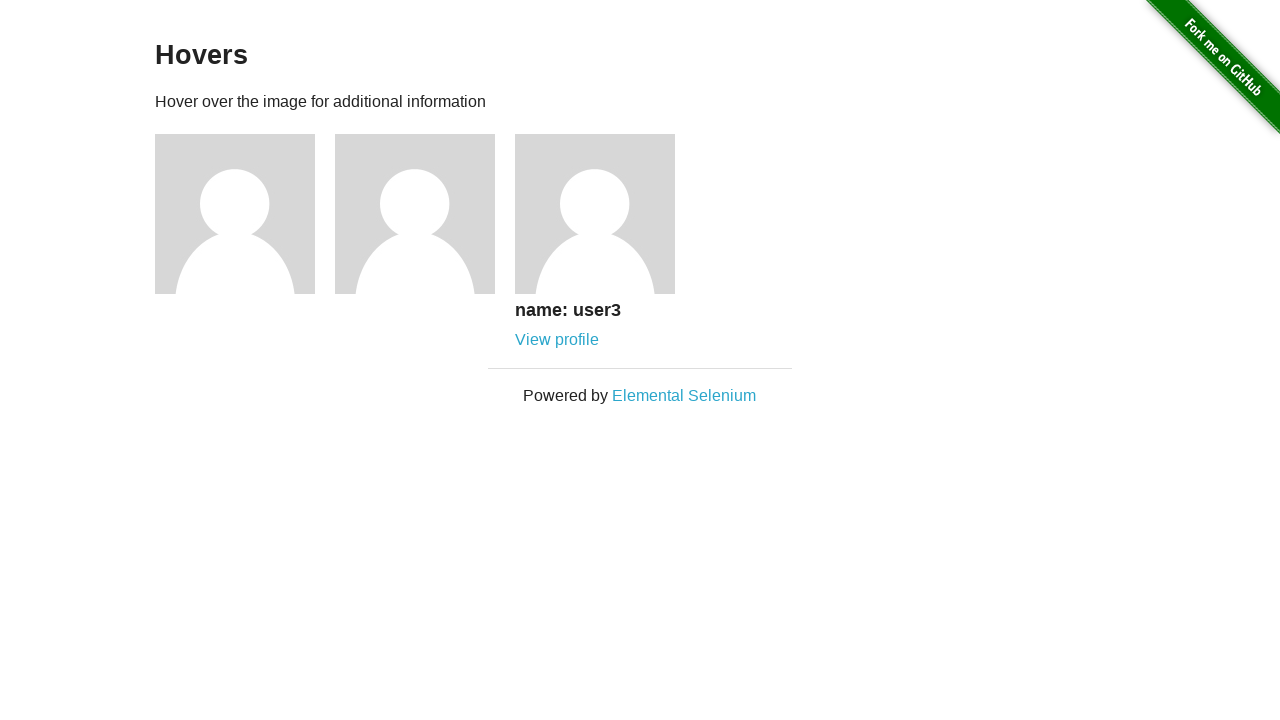

Verified user3 text overlay is visible
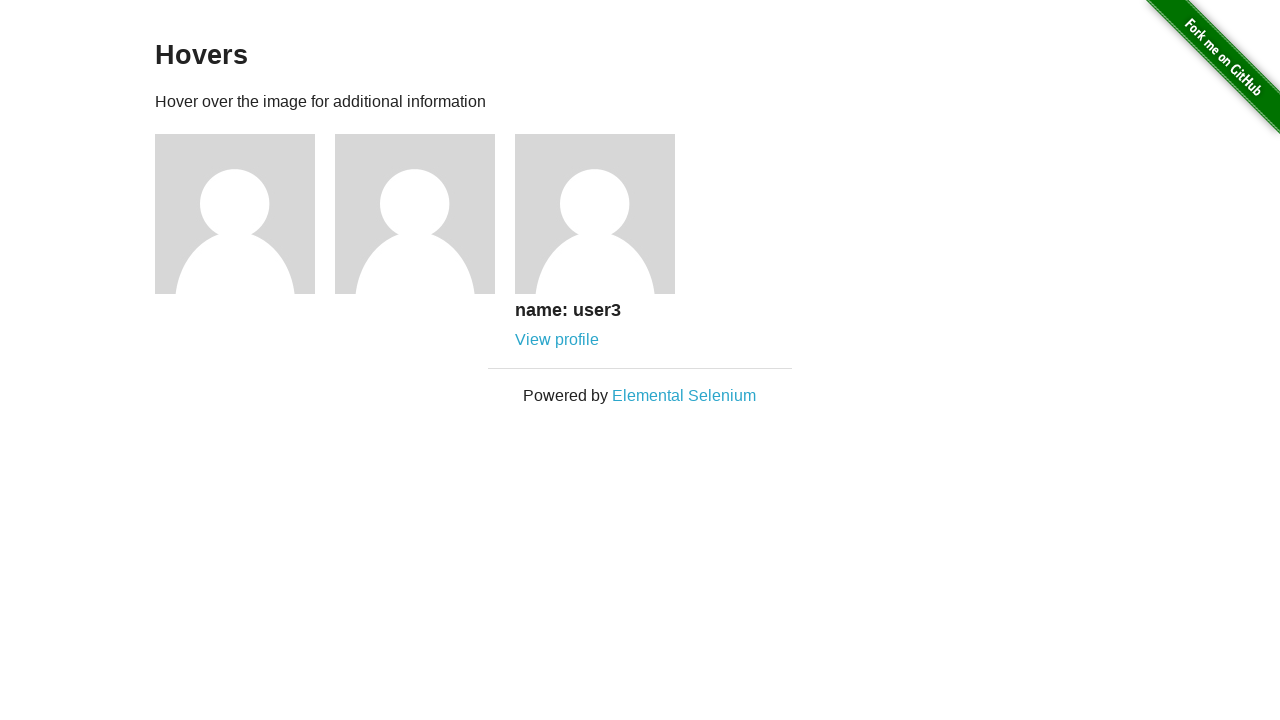

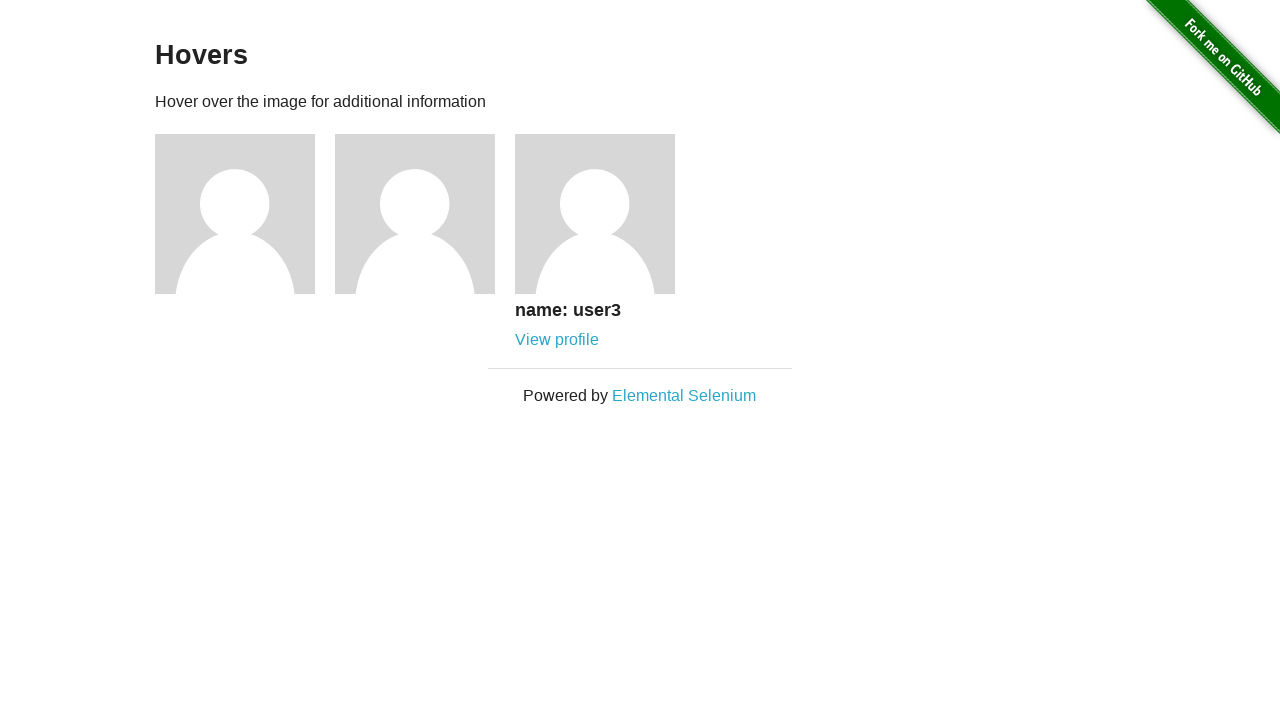